Navigates to the nopCommerce demo site and verifies that navigation links are present on the page

Starting URL: https://demo.nopcommerce.com/

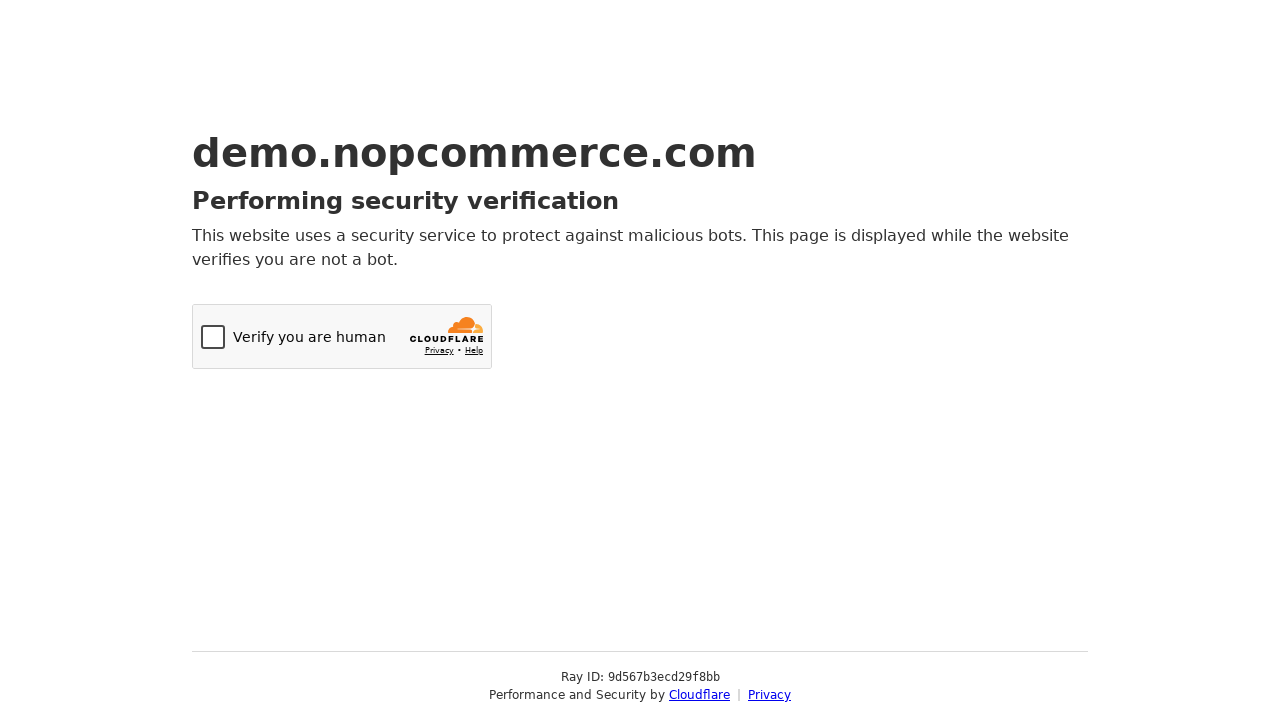

Navigated to nopCommerce demo site
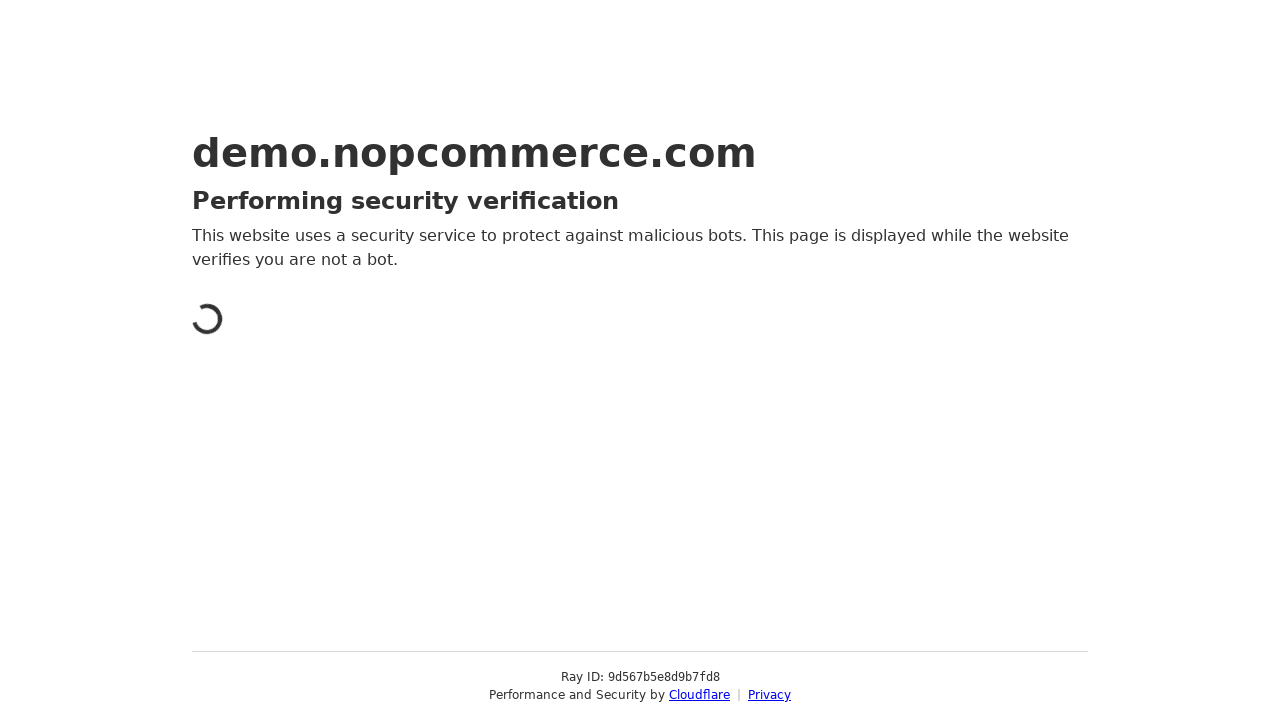

Waited for navigation links to load on page
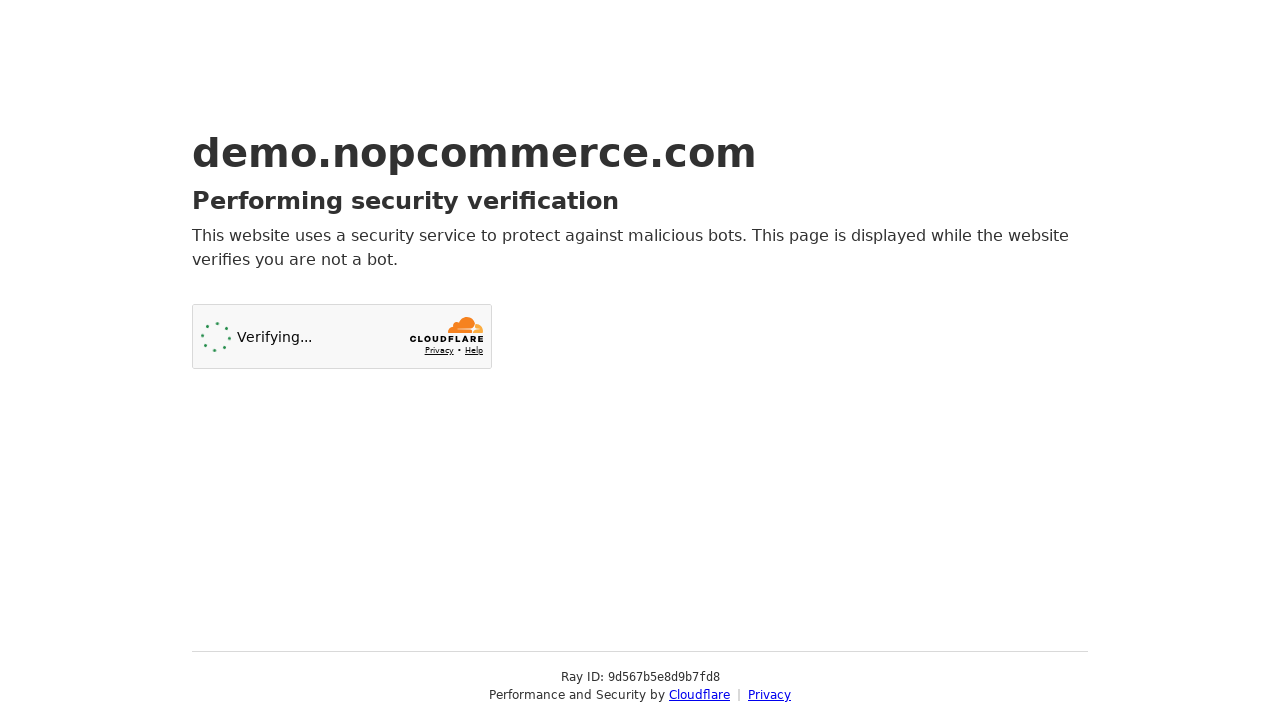

Located all anchor elements on page
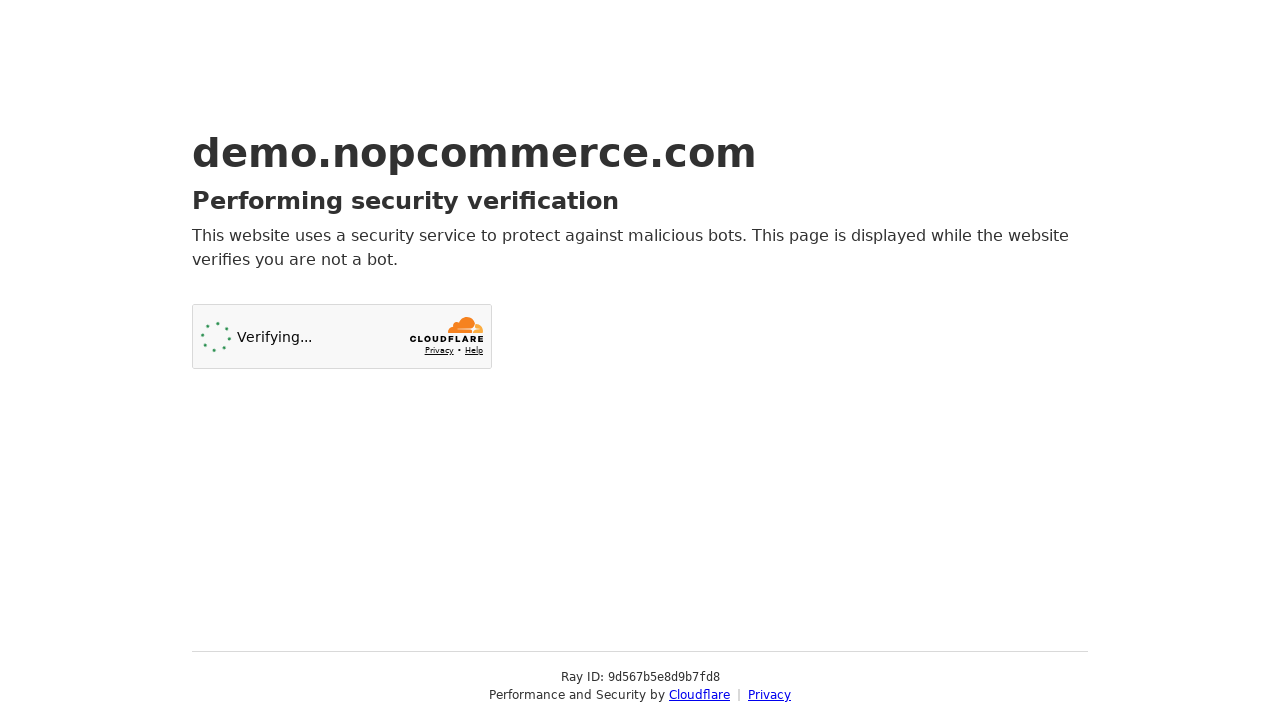

Verified that navigation links are present on the page
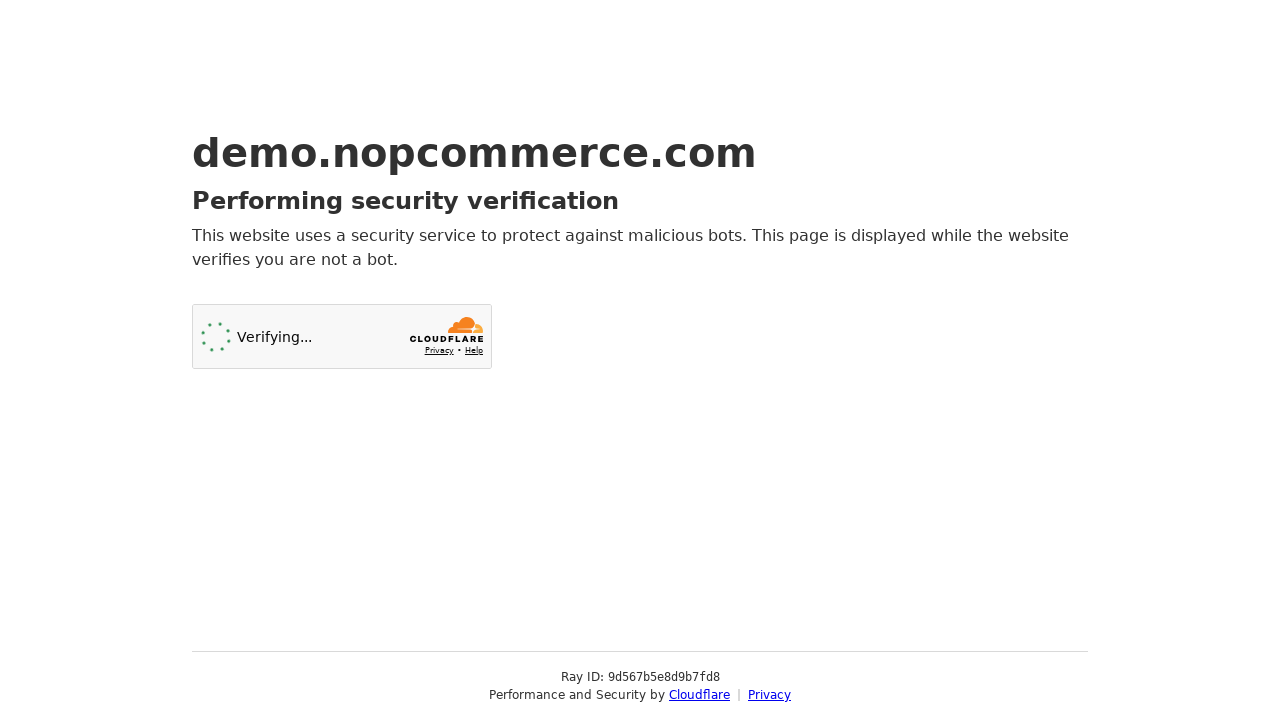

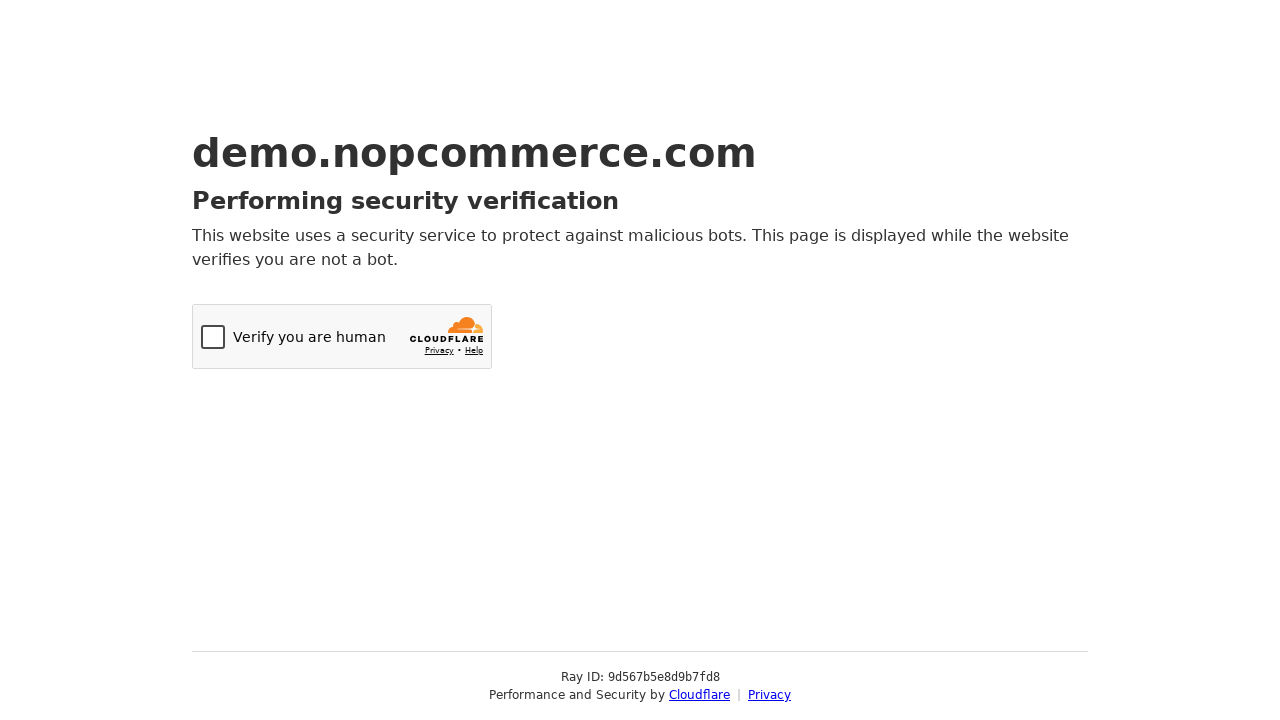